Clicks on the EDUCATION link and verifies navigation to the education section

Starting URL: https://www.mihastrehovec.si/

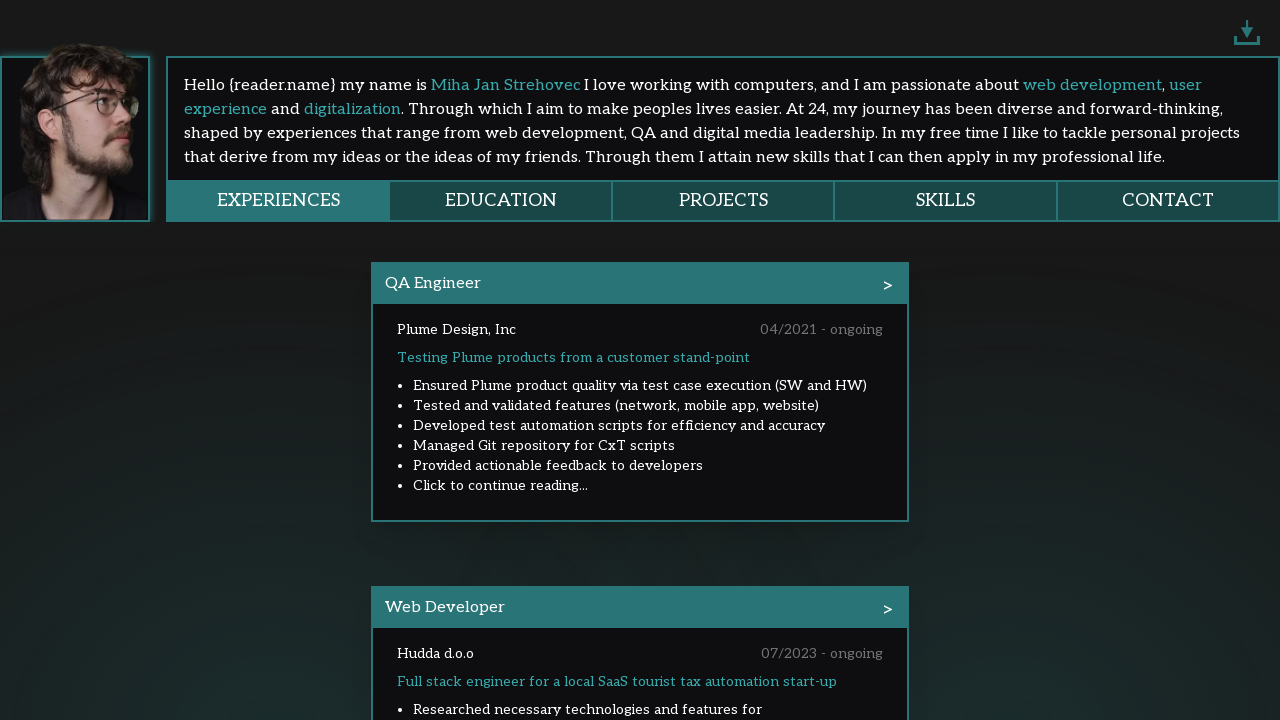

Clicked on the EDUCATION link at (502, 200) on internal:role=link[name="EDUCATION"i]
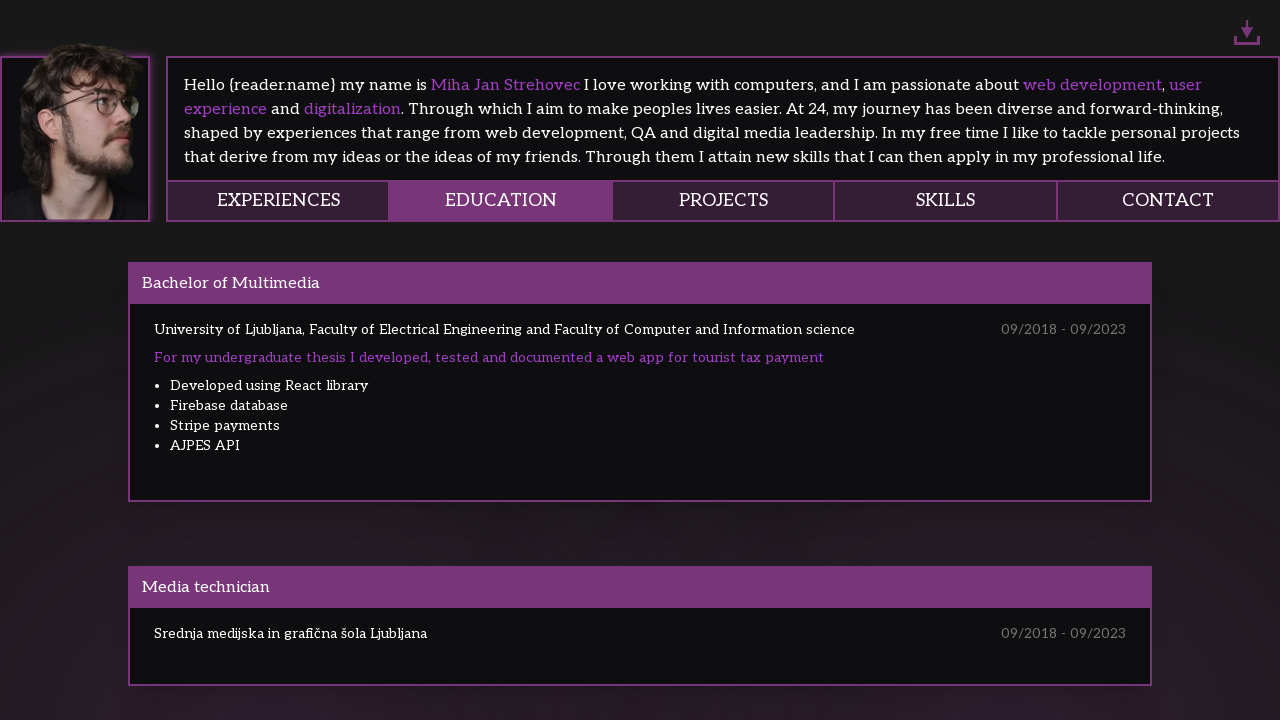

Waited for page to load - domcontentloaded state reached
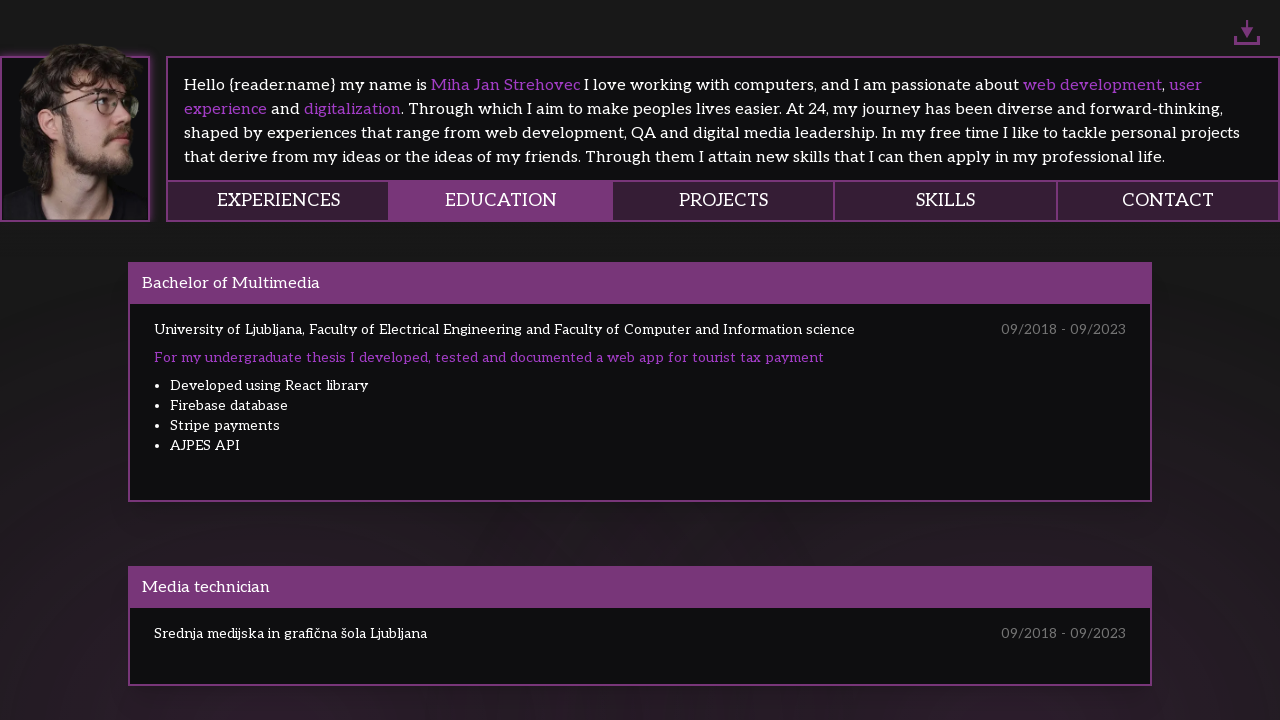

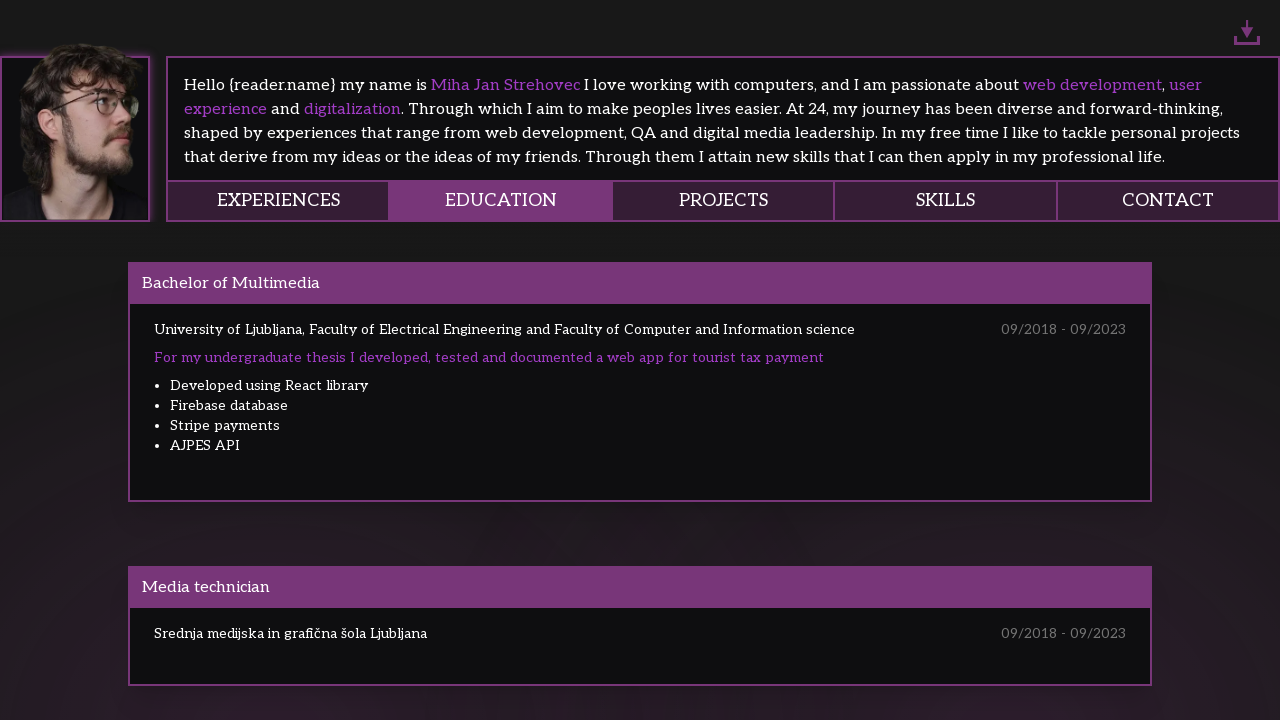